Verifies the hotel recommendation module displays the expected number of region buttons (4) on the Ctrip vacations Hotel pivot page.

Starting URL: https://vacations.ctrip.com/

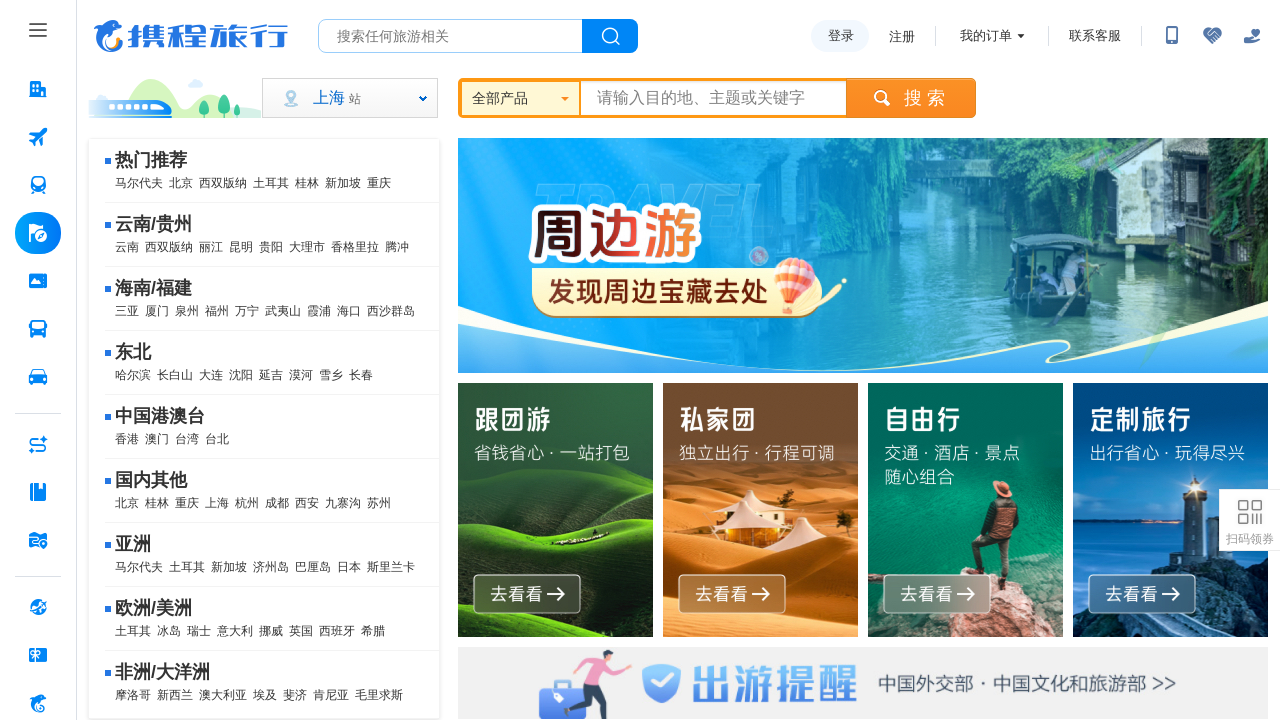

Set viewport to 1920x1080
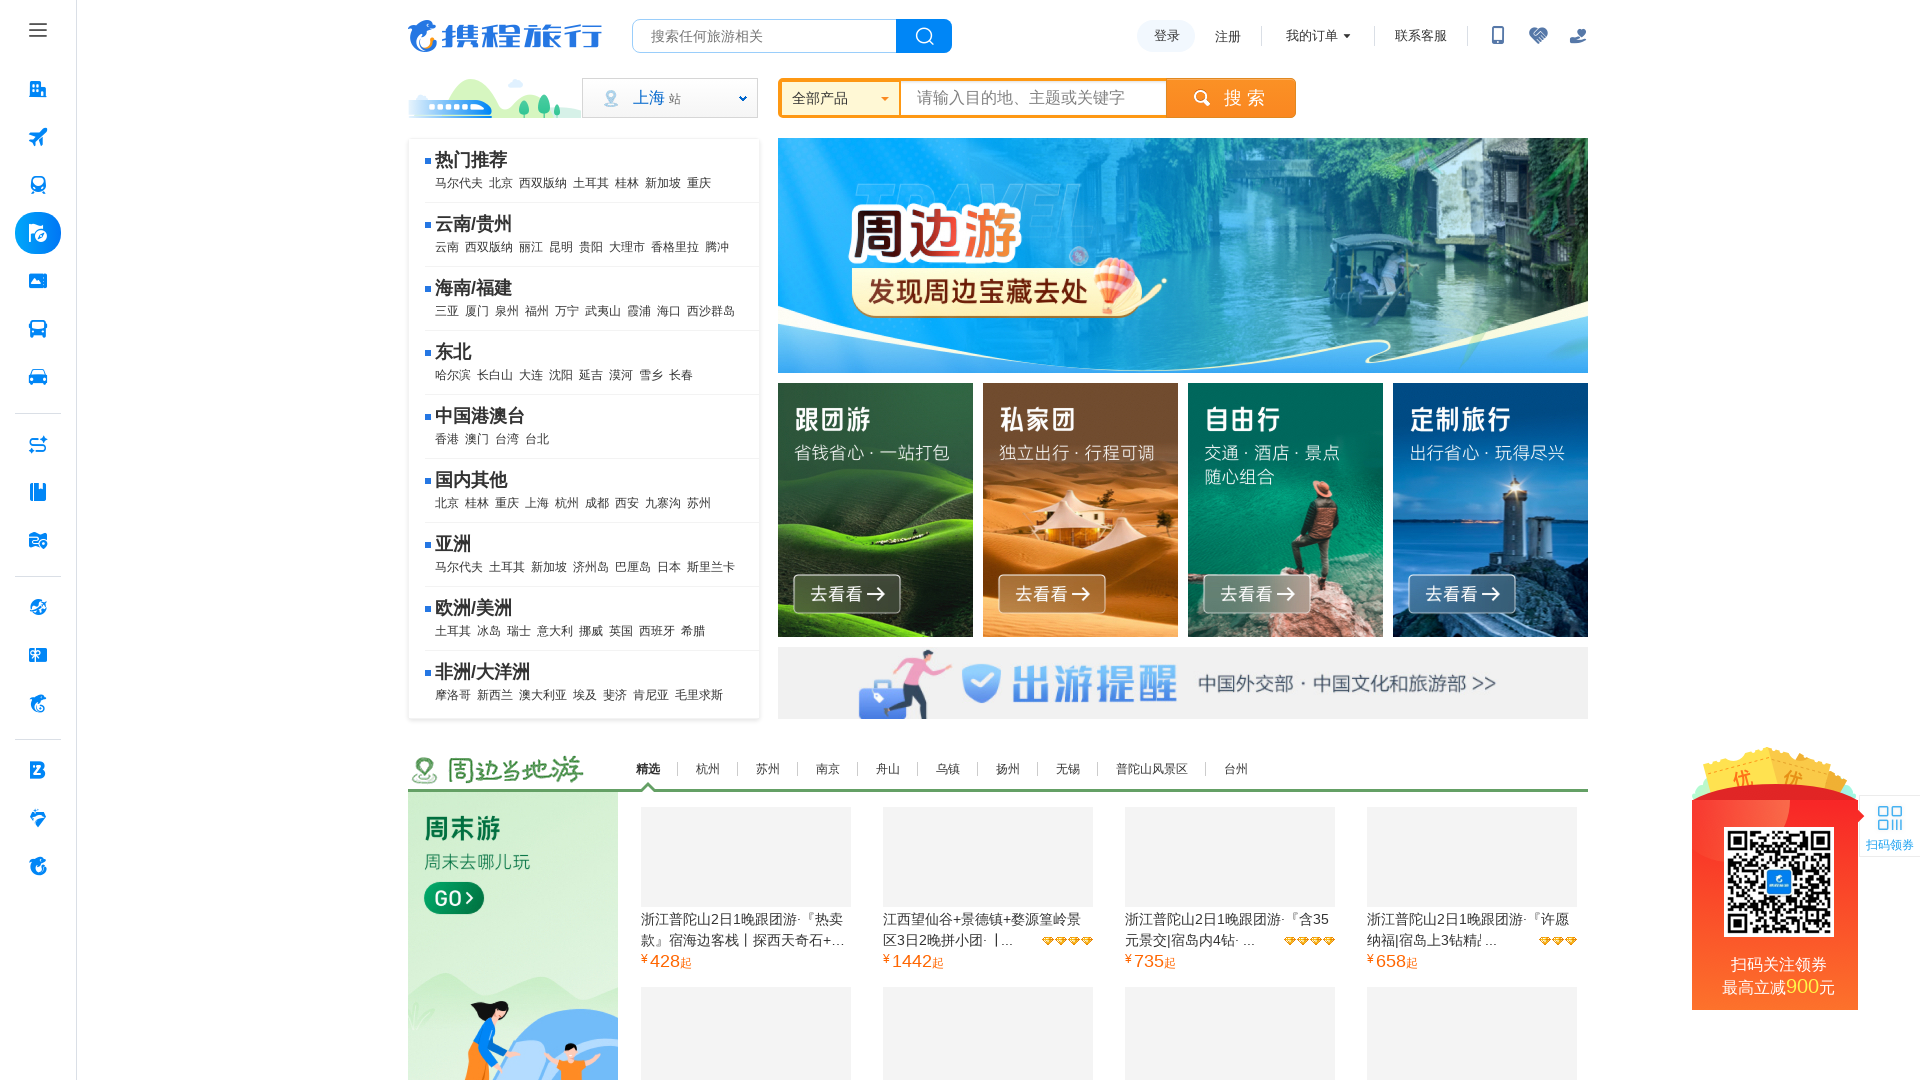

Clicked tab button icon to open menu at (38, 30) on .pc_home-tabbtnIcon
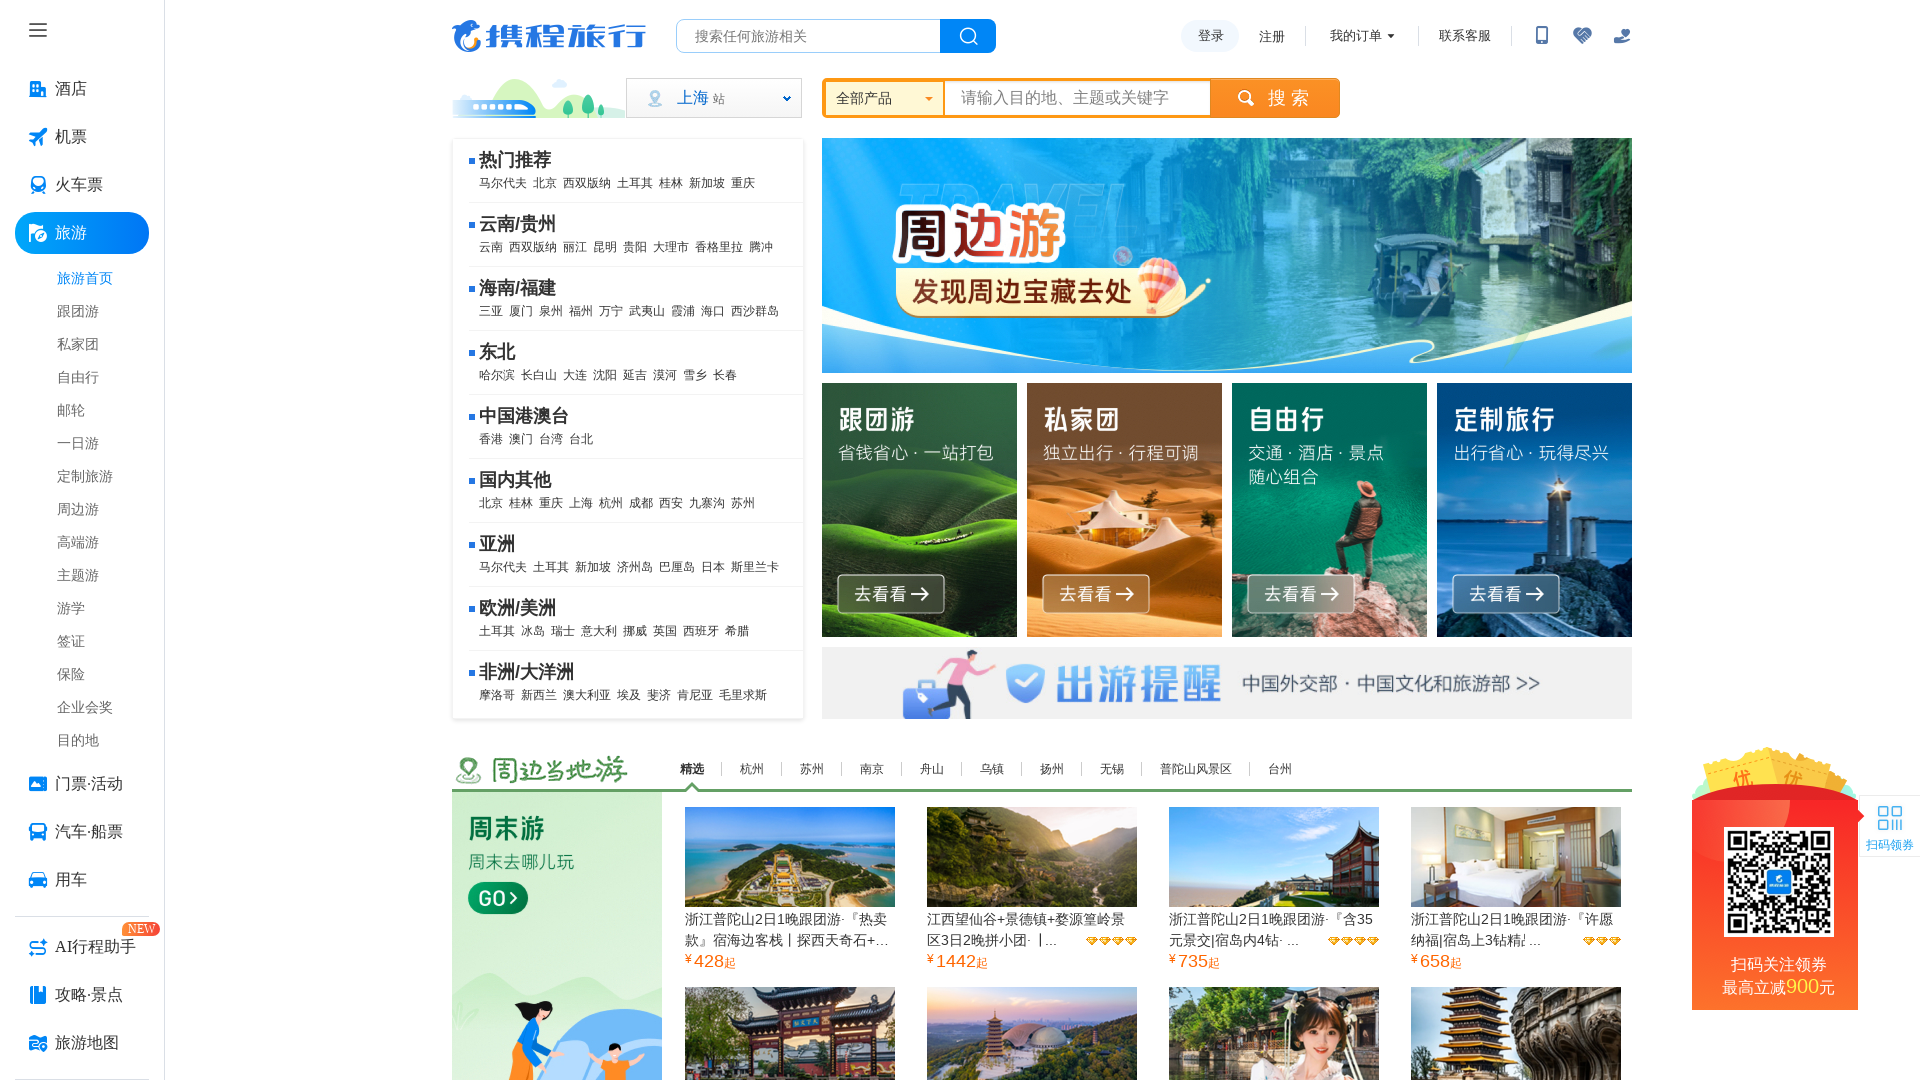

Clicked Hotel tab at (82, 89) on internal:label="\u9152\u5e97 \u6309\u56de\u8f66\u952e\u6253\u5f00\u83dc\u5355"i
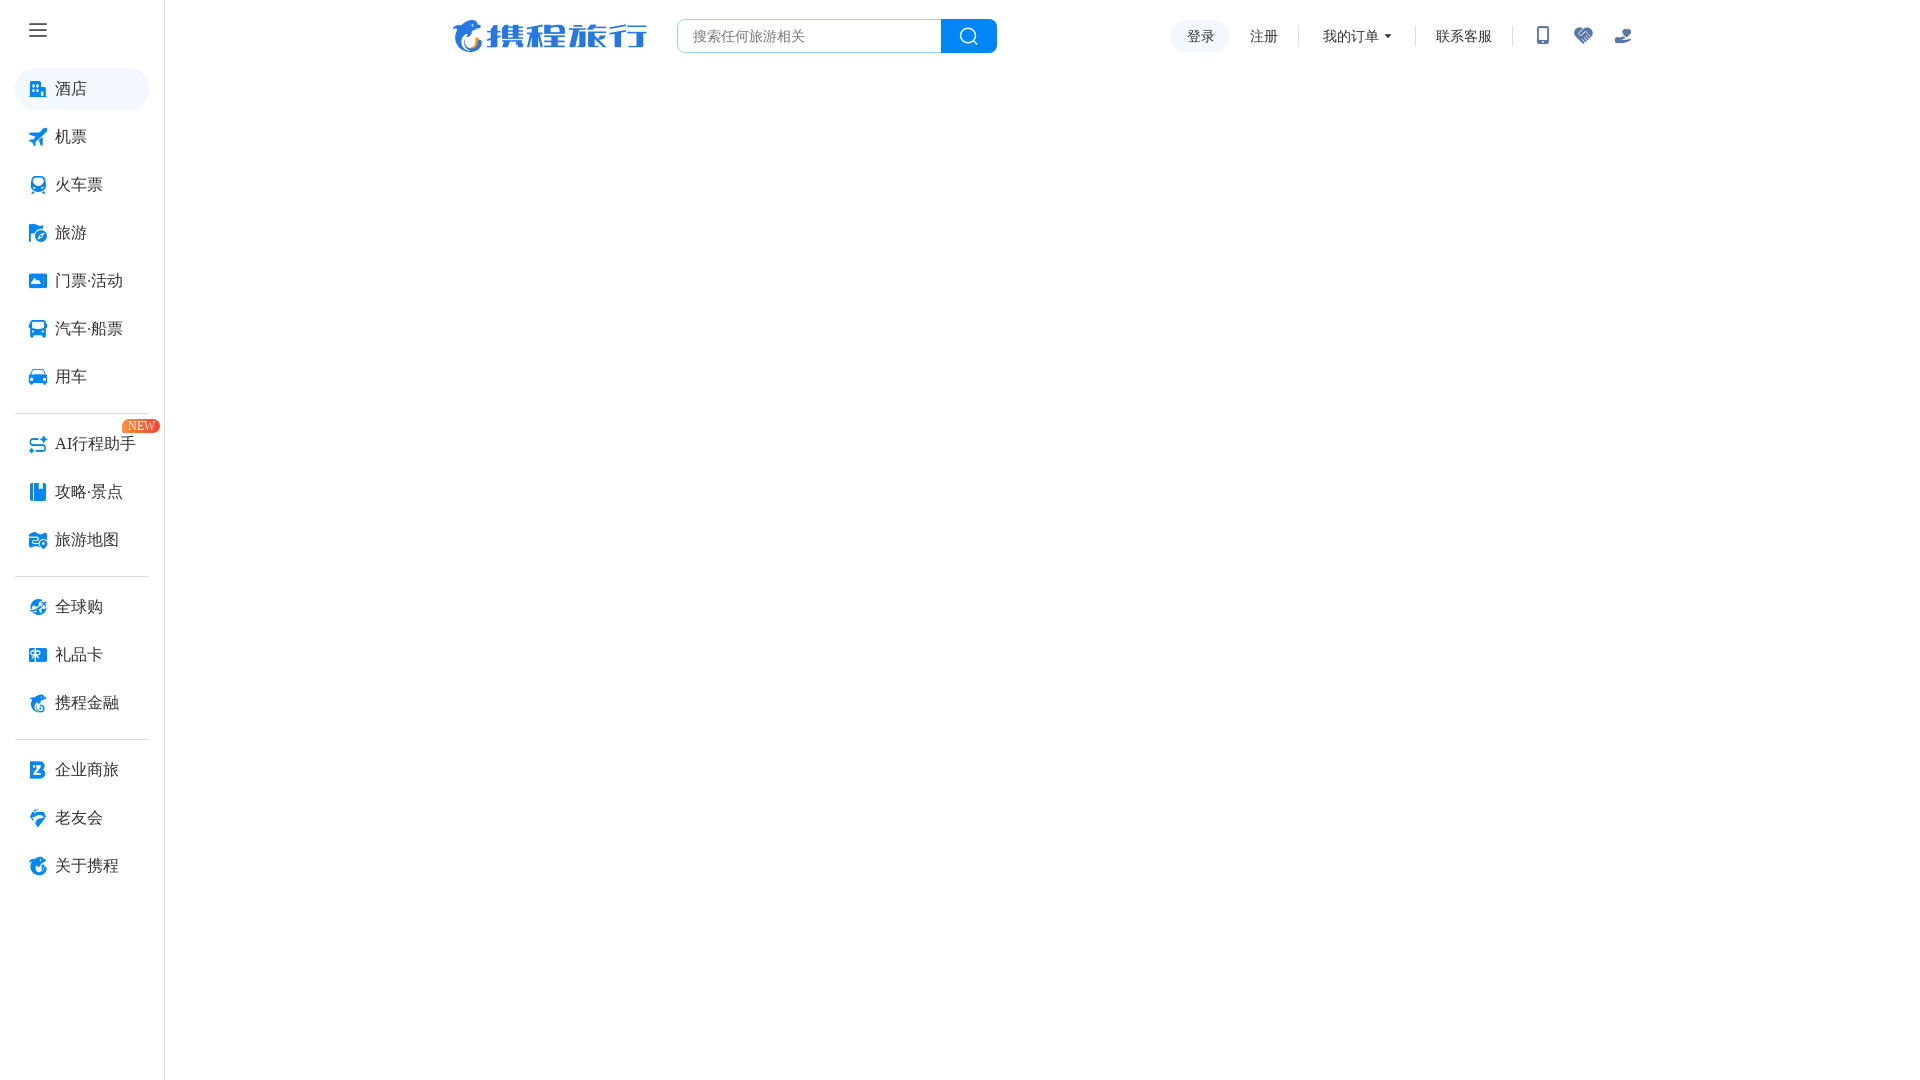

Waited for network idle state after clicking Hotel tab
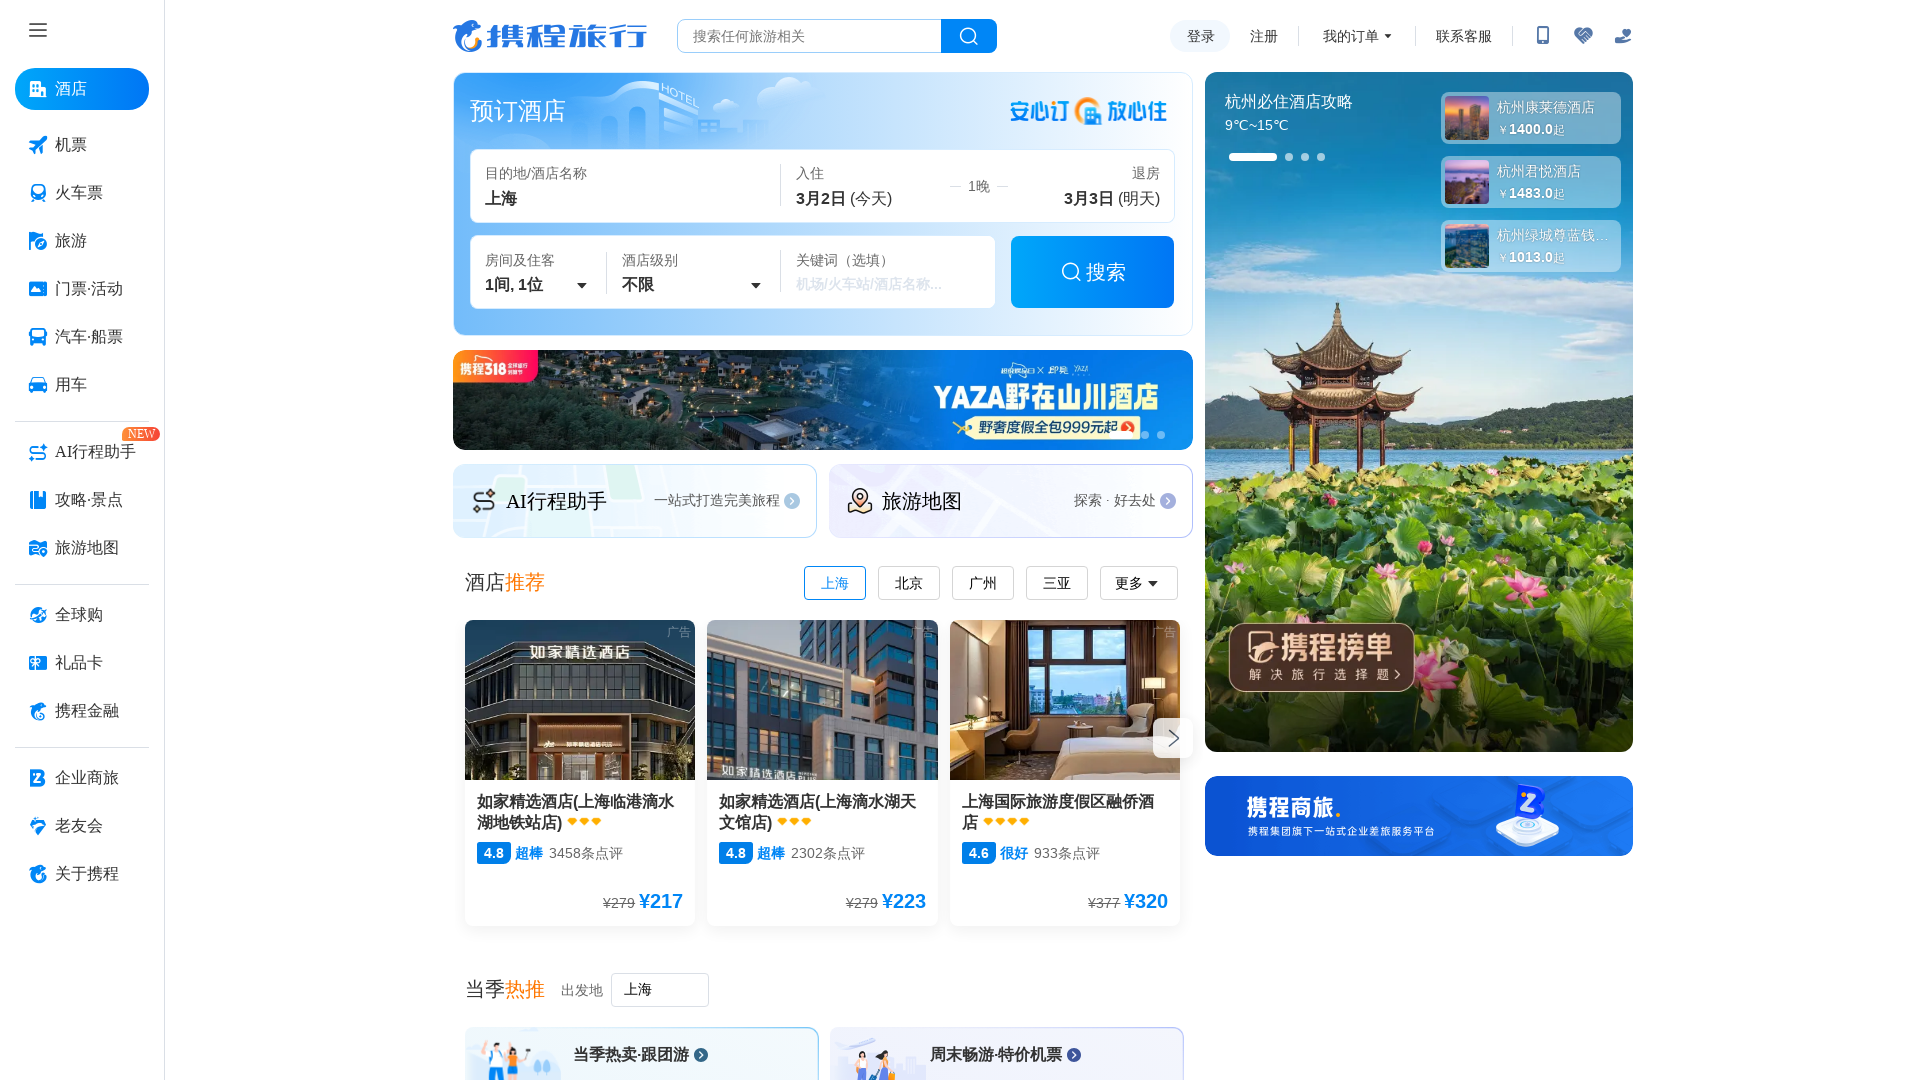

Located Hotel Recommendation section heading
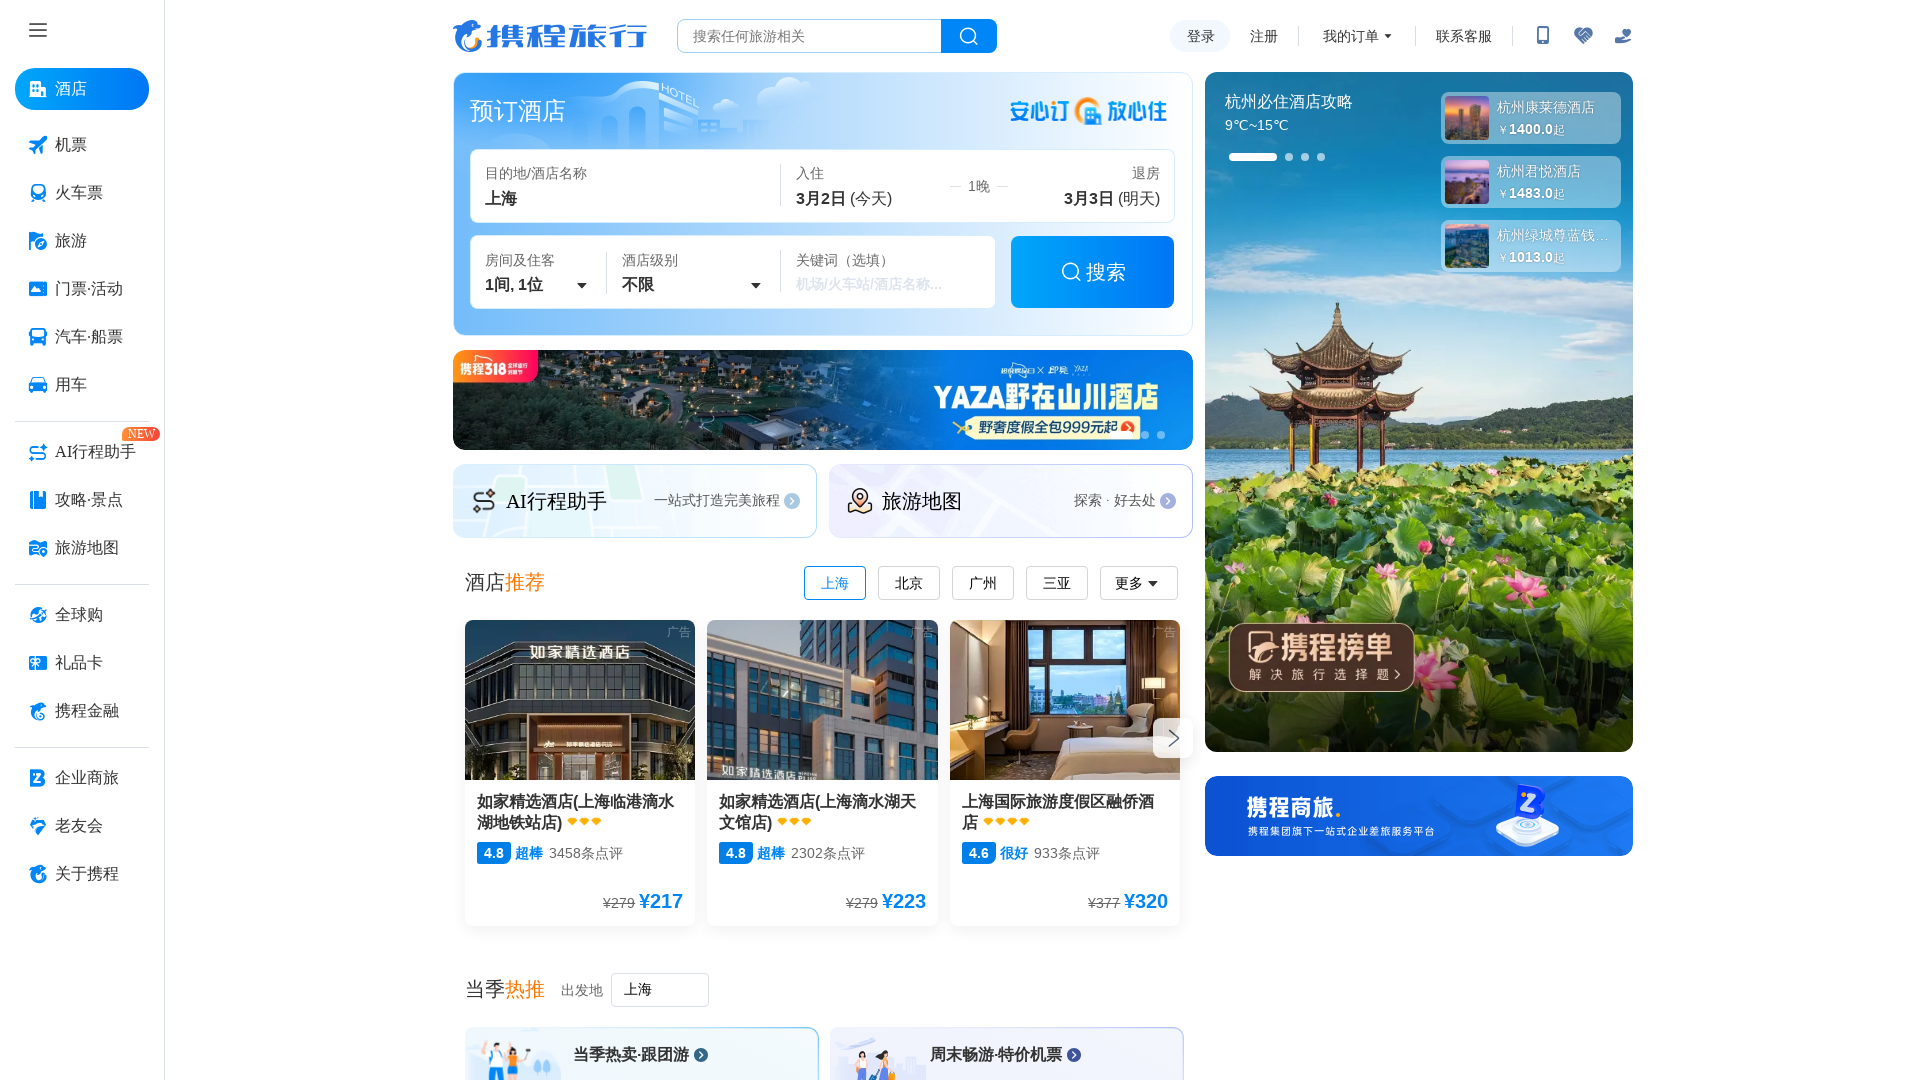

Verified Hotel Recommendation section exists
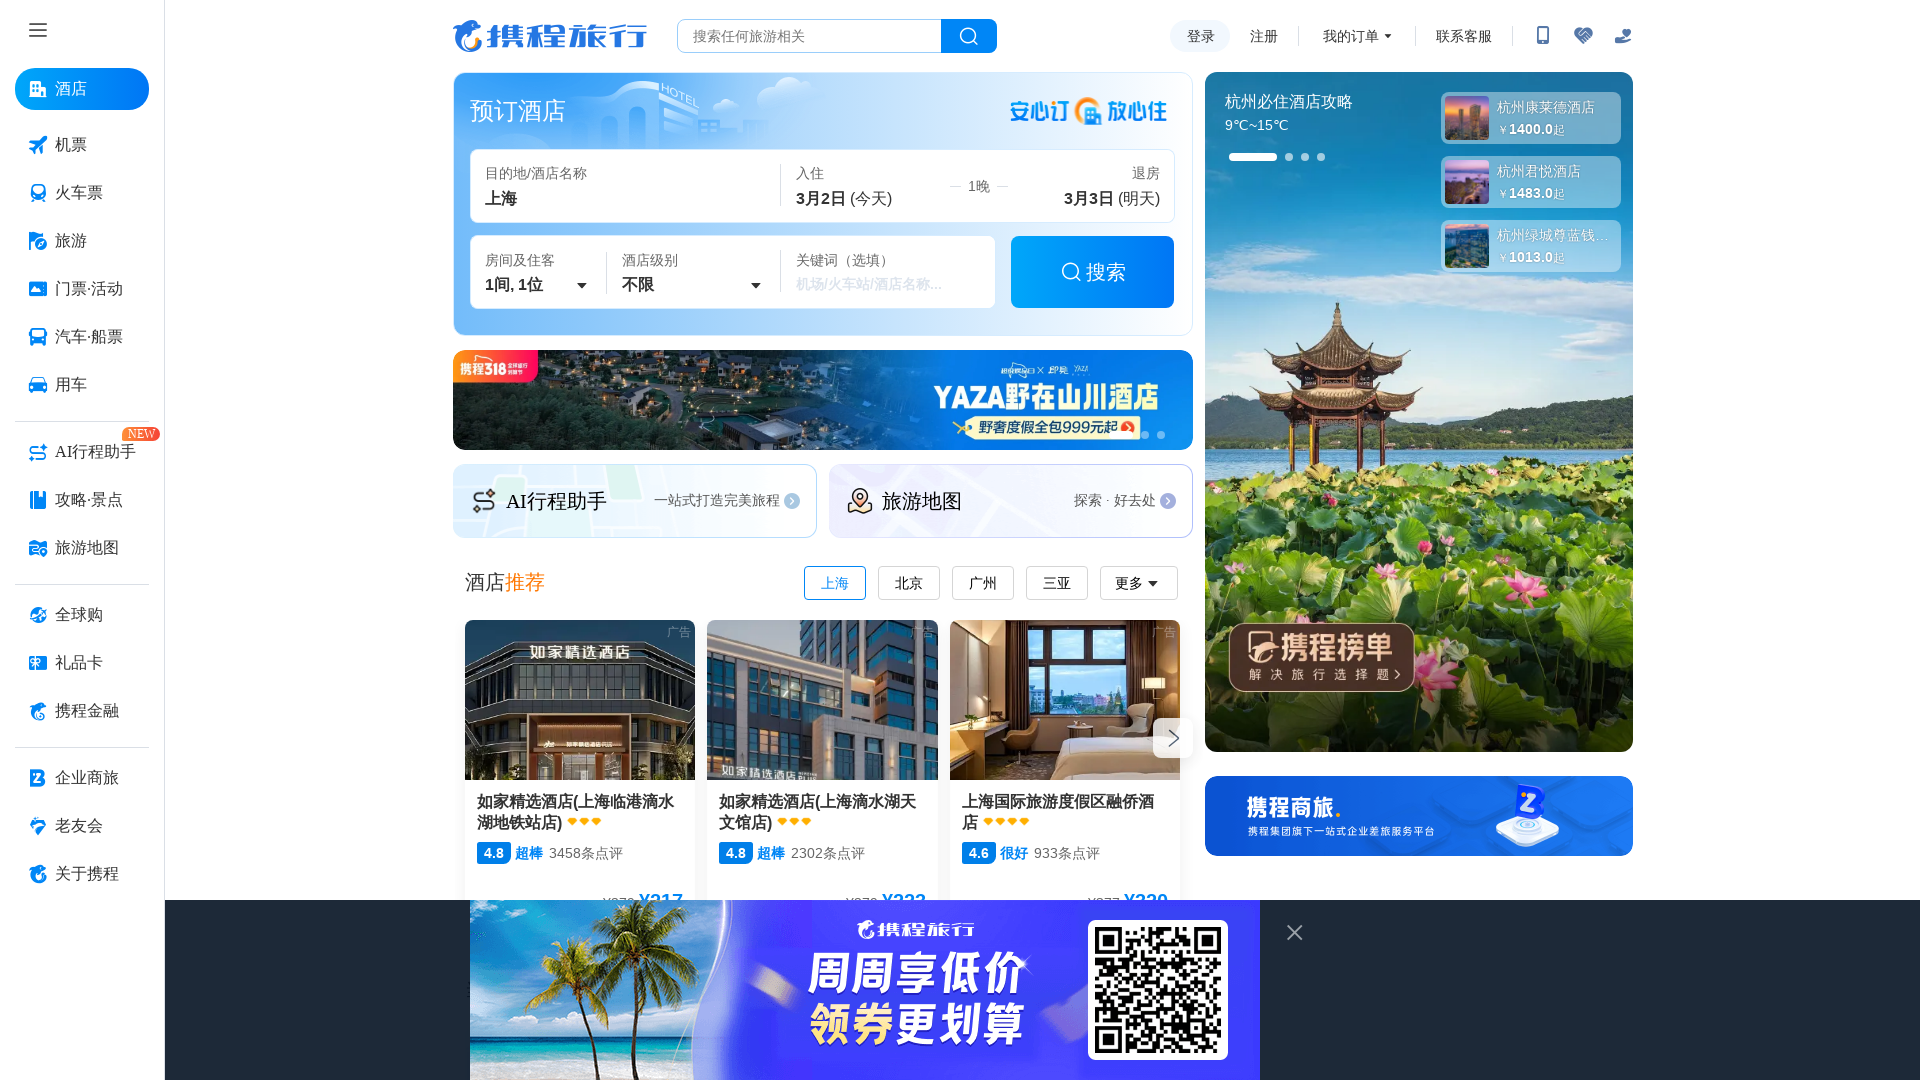

Located region button elements
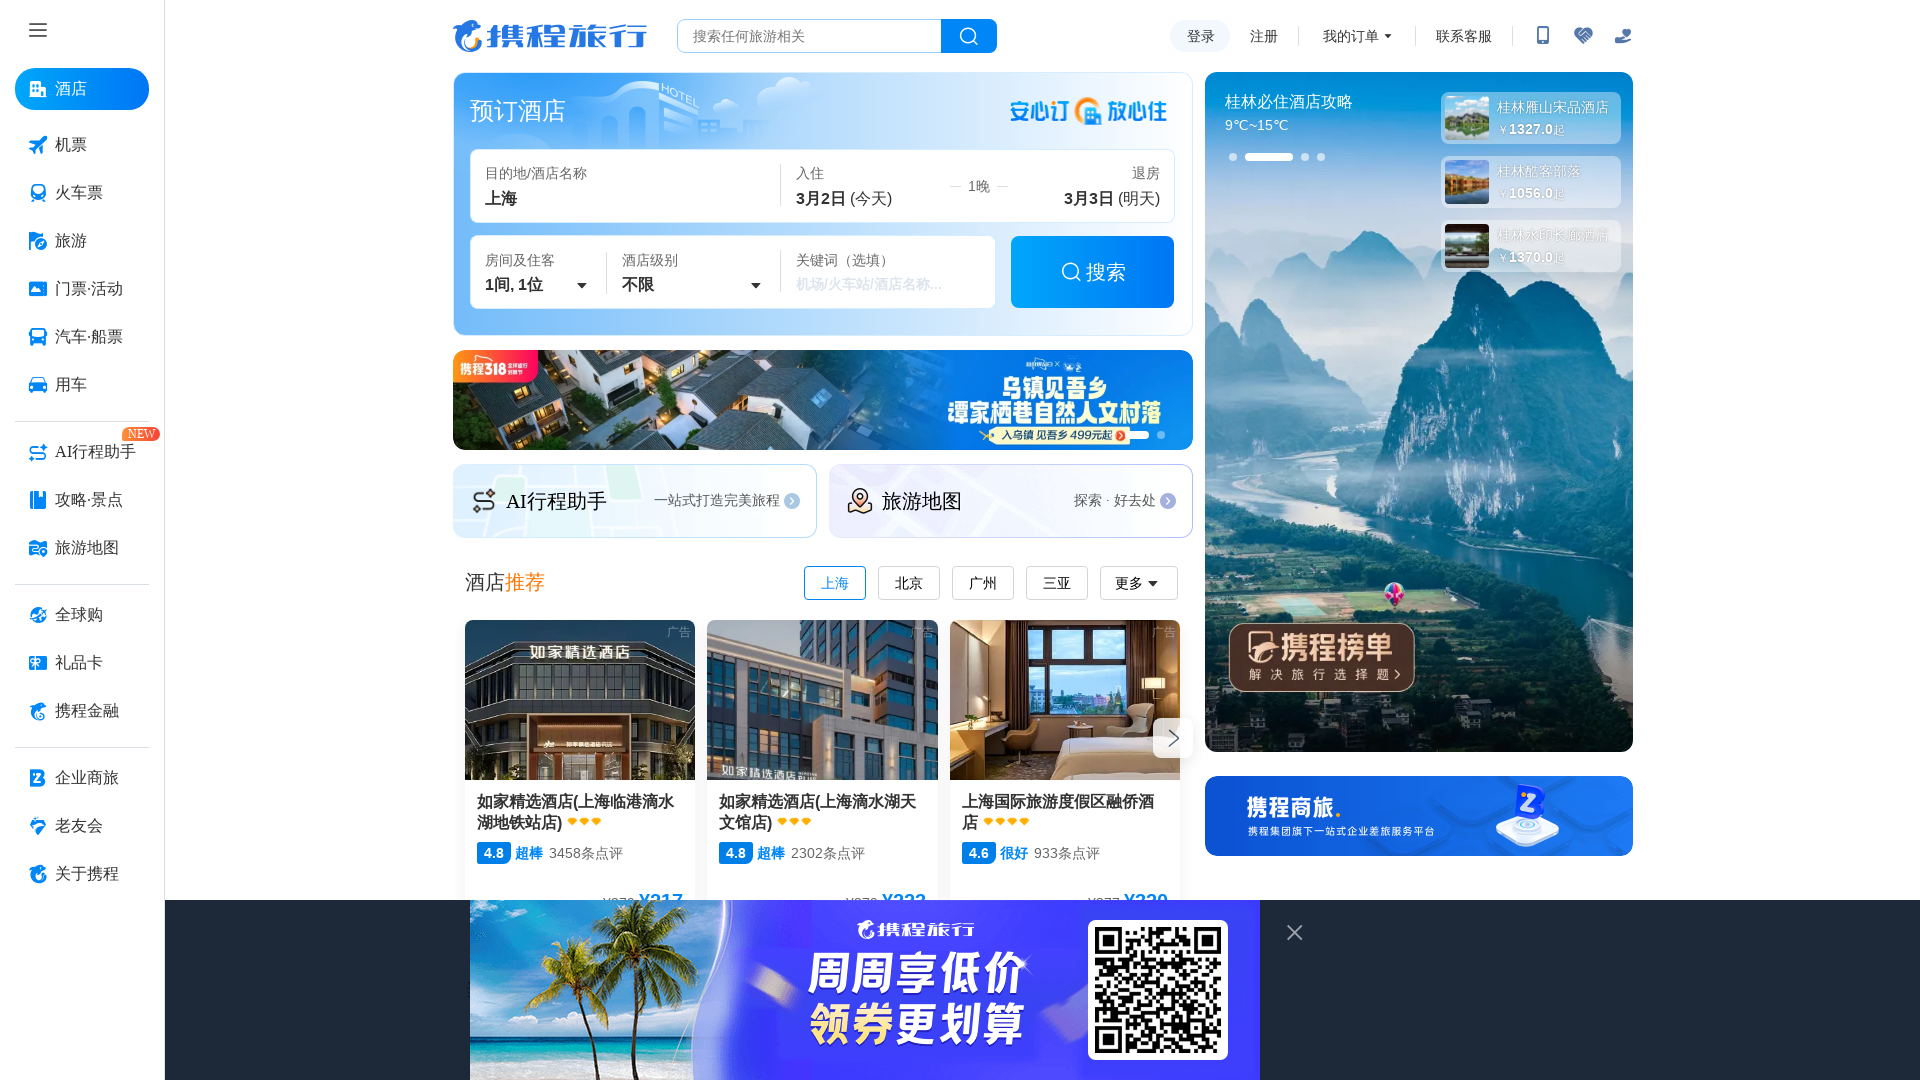

Counted region buttons: 4
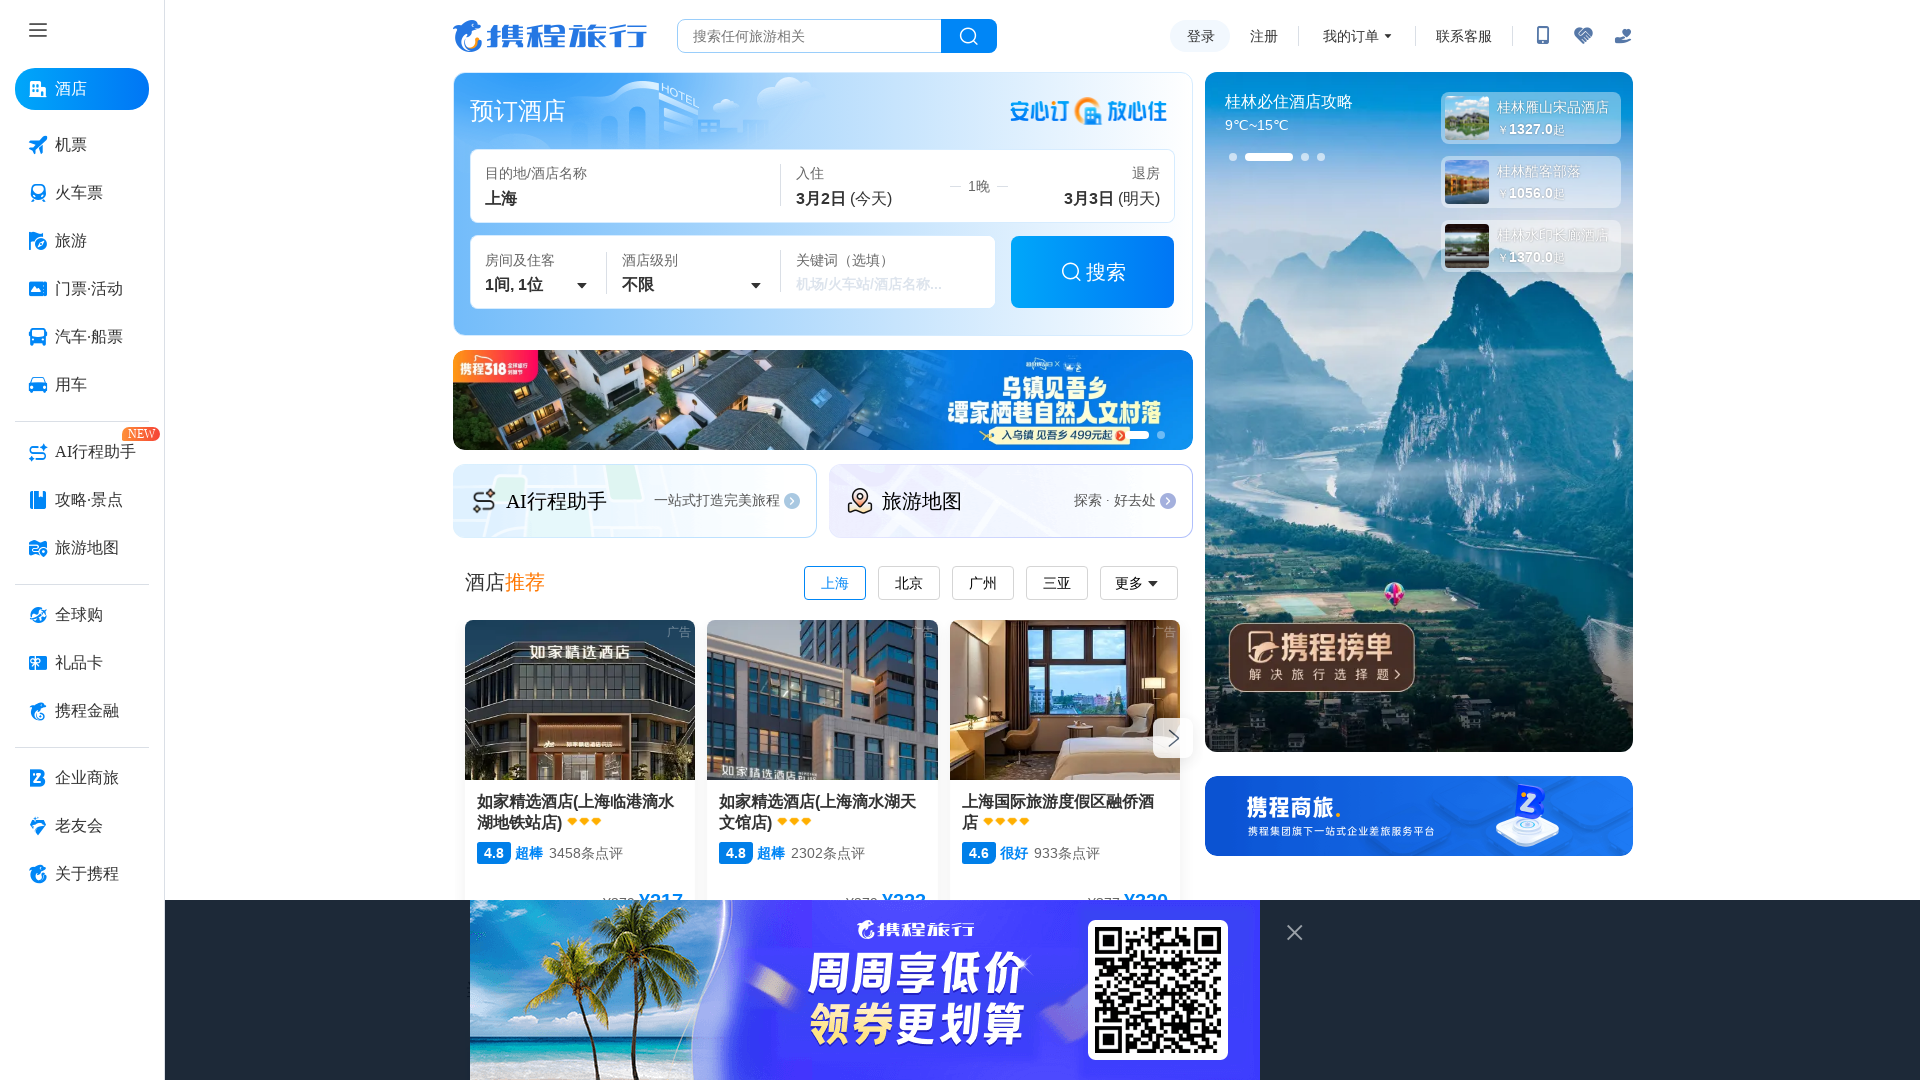

Verified region button count equals 4
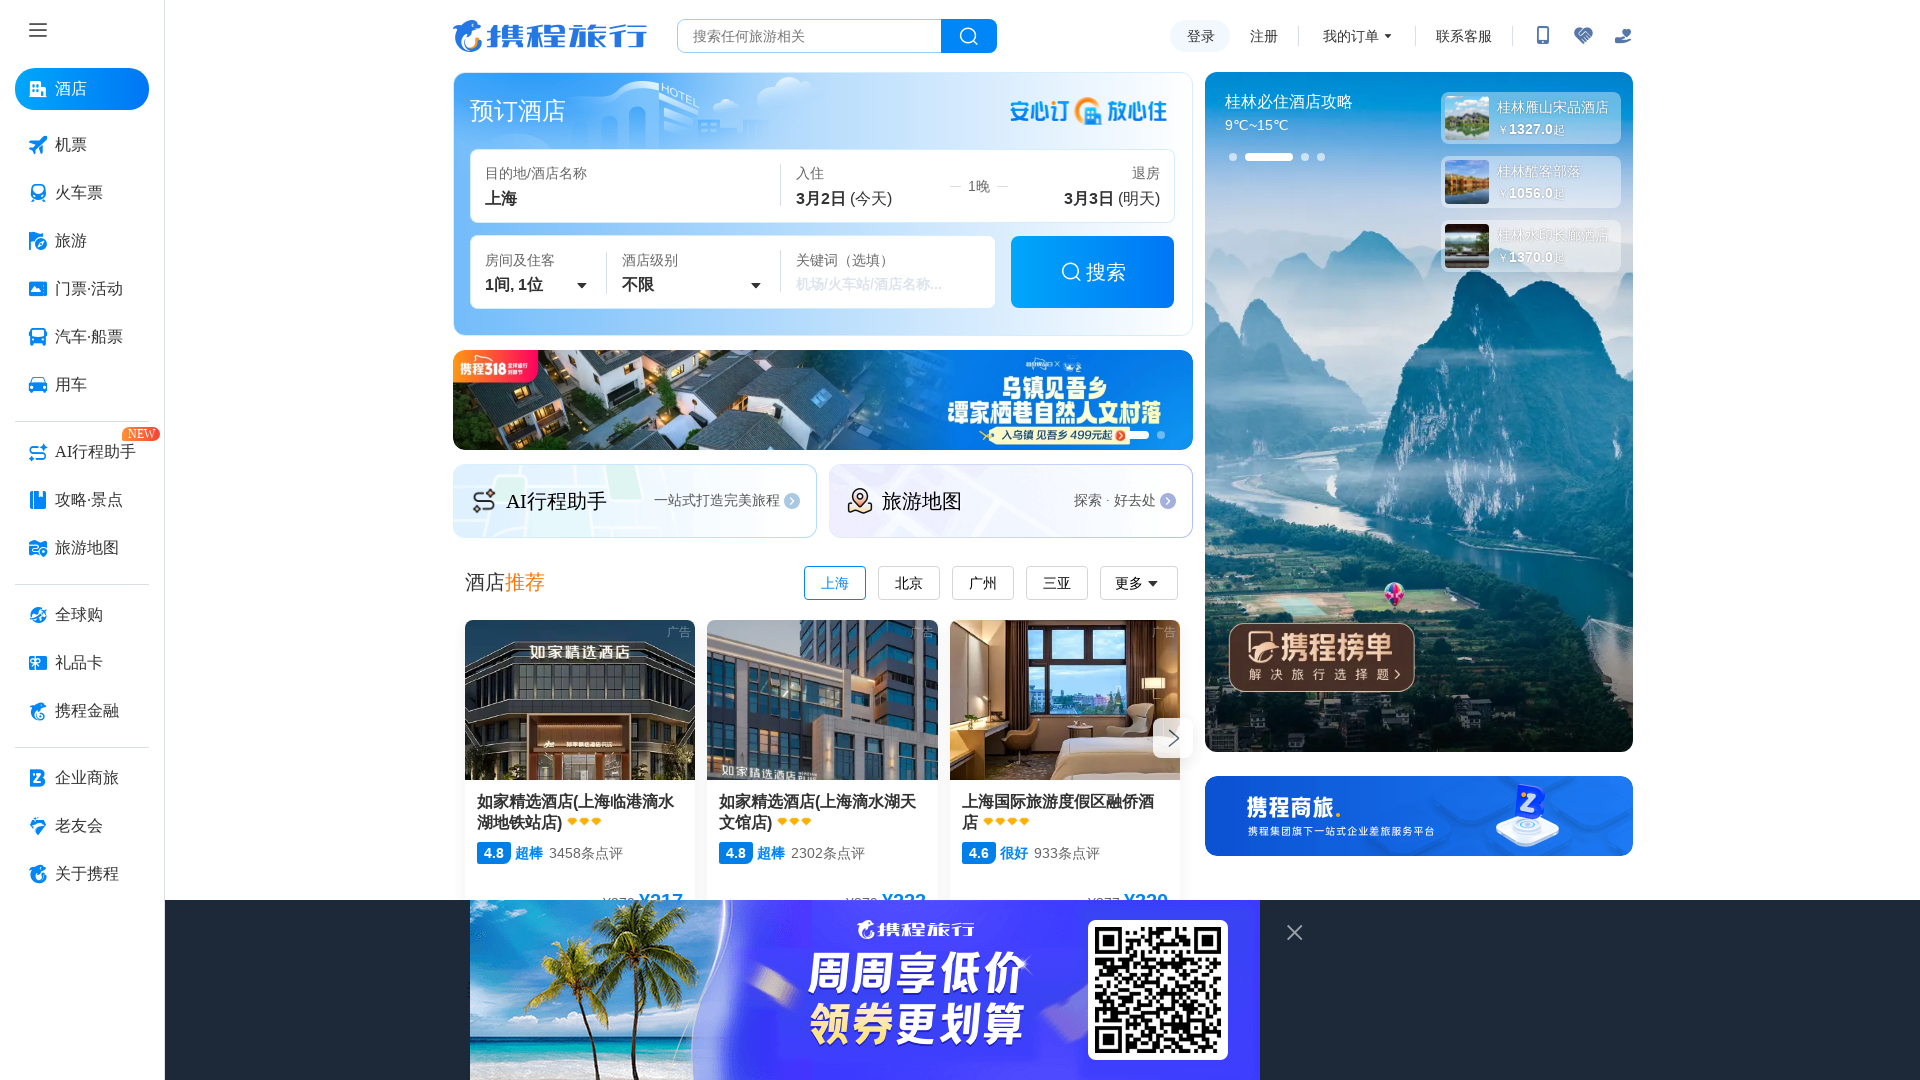

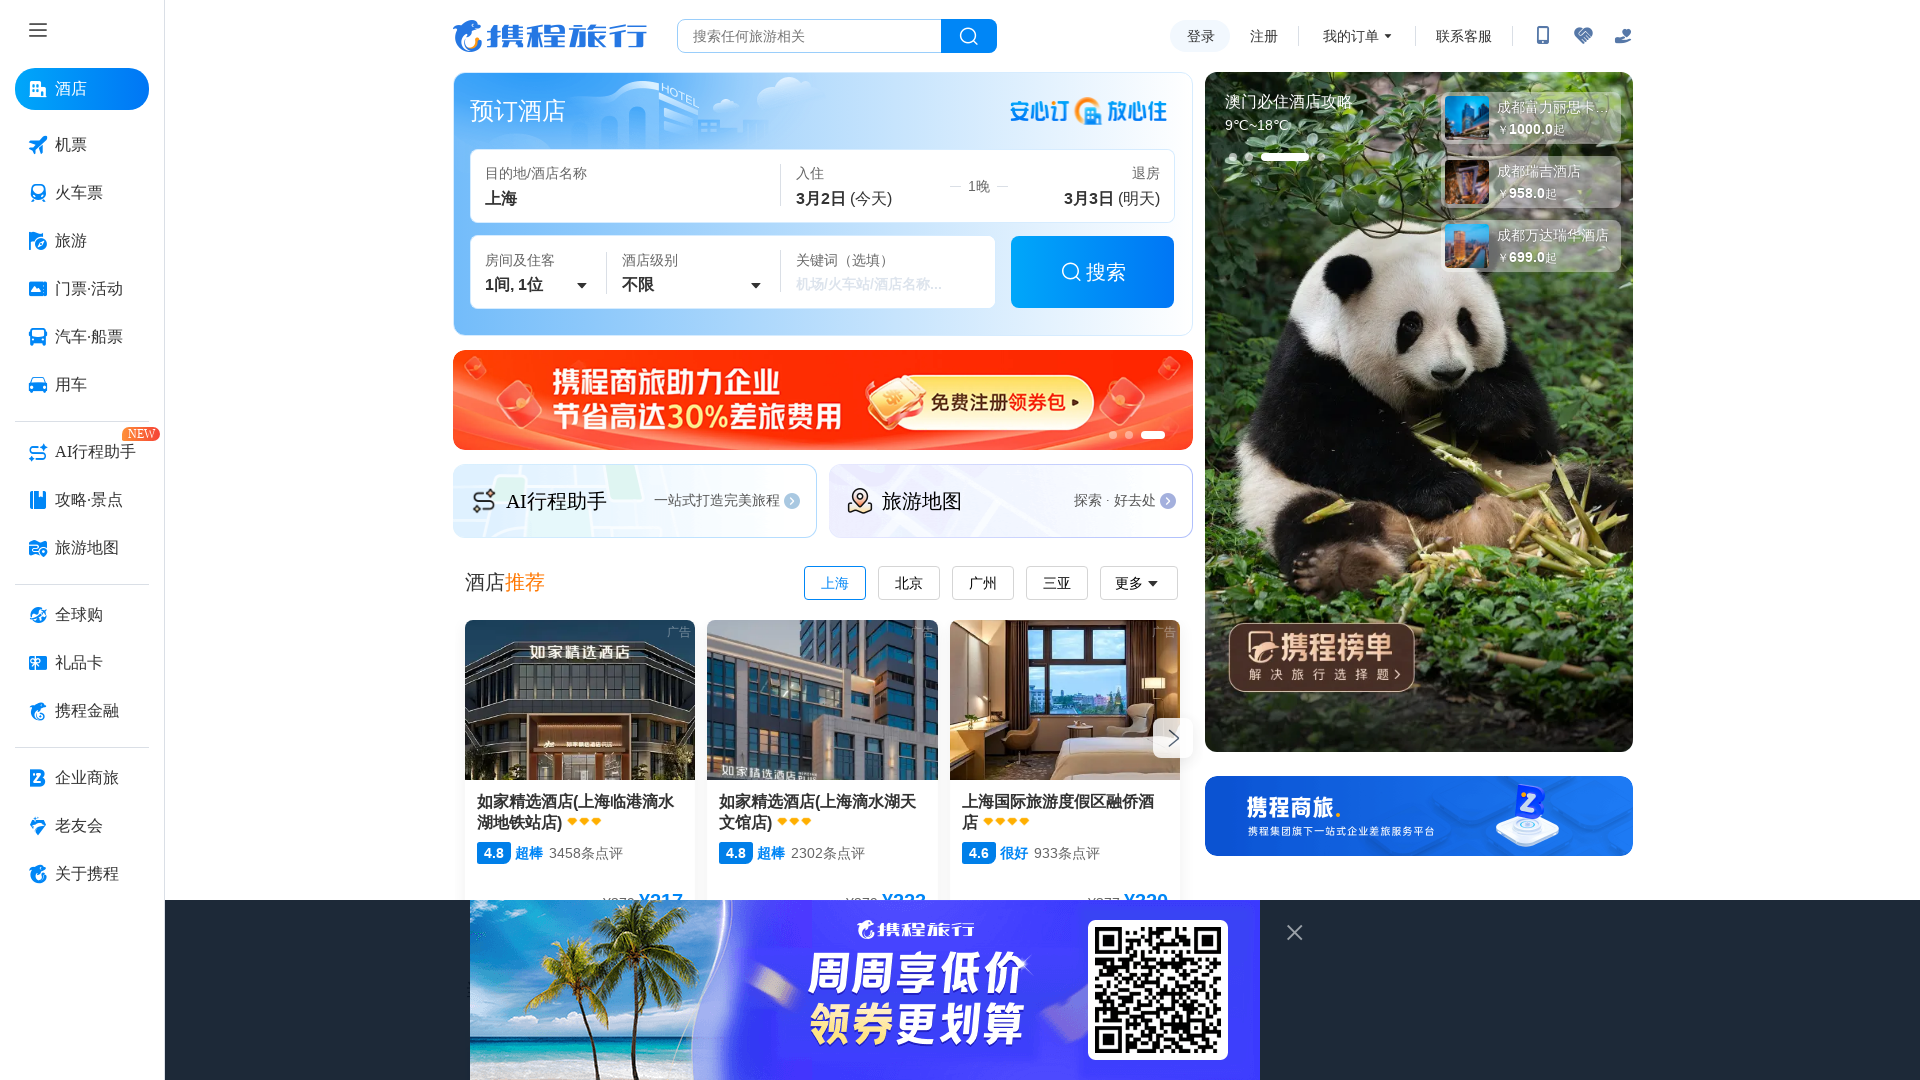